Scrolls to Facebook icon at bottom of page and clicks it

Starting URL: https://www.globalsqa.com/demo-site/draganddrop/

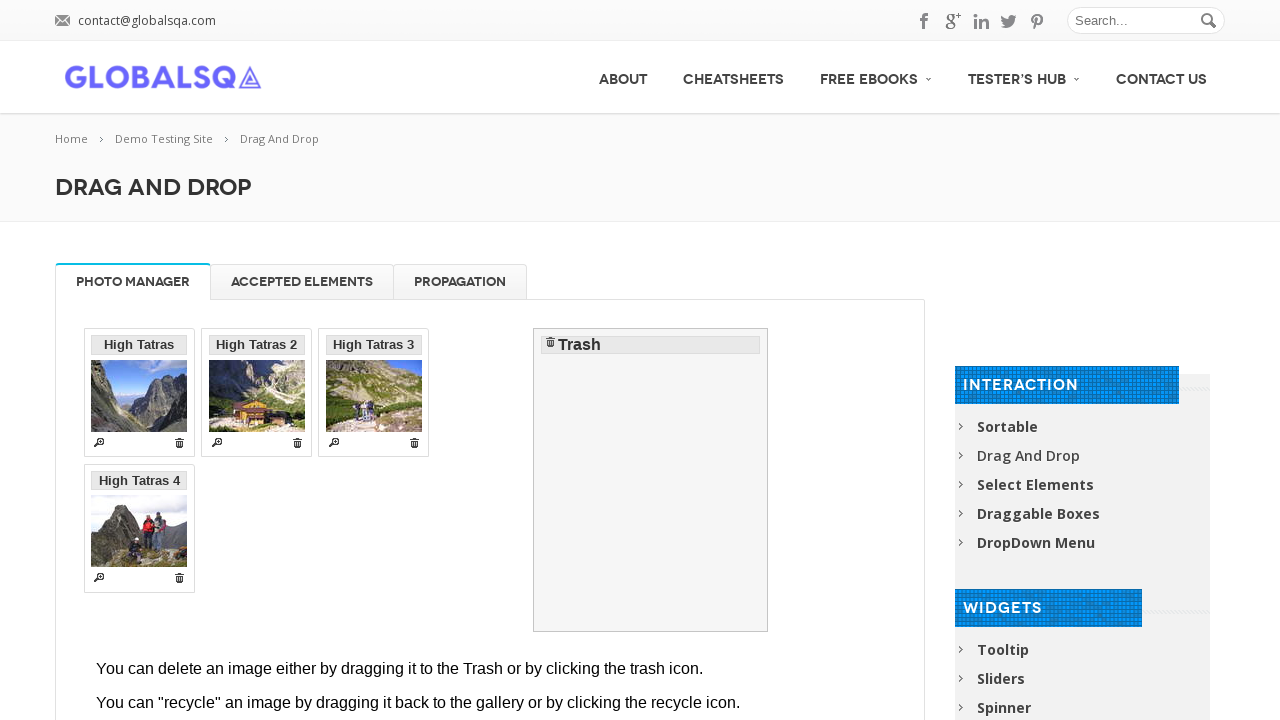

Located Facebook icon element
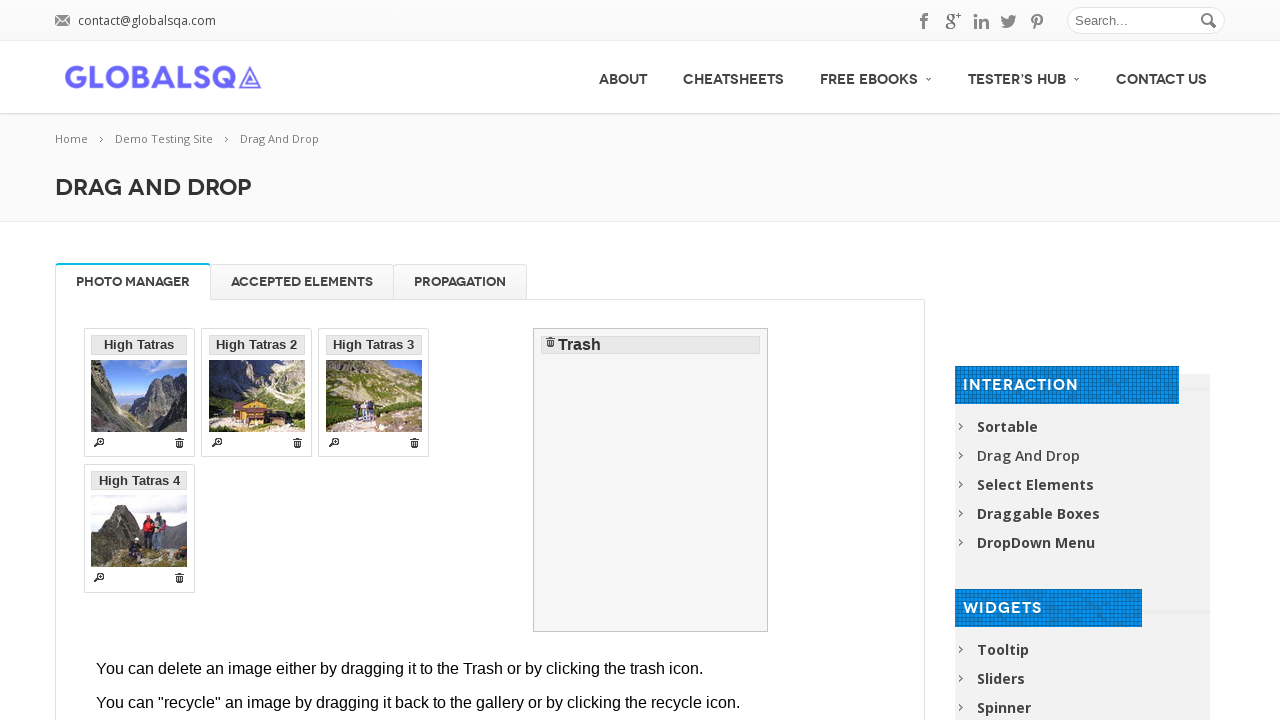

Scrolled to Facebook icon at bottom of page
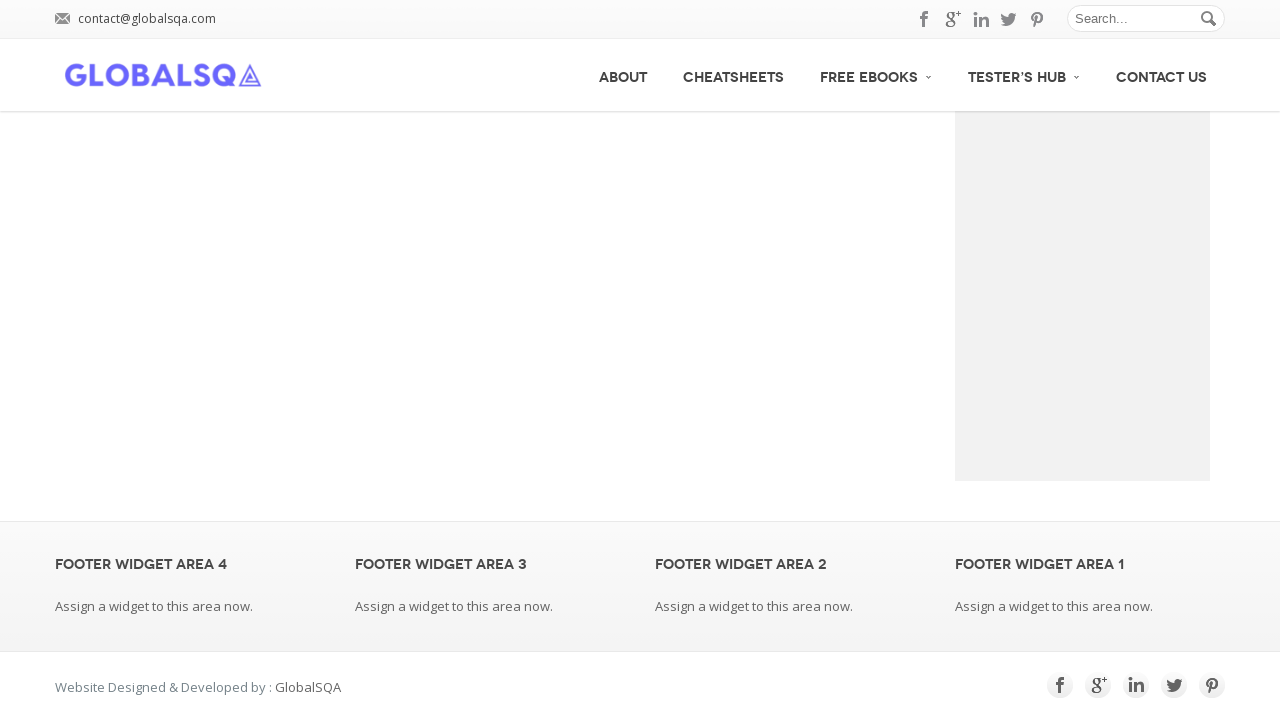

Clicked Facebook icon at (1060, 685) on xpath=//a[@class='icon_facebook']
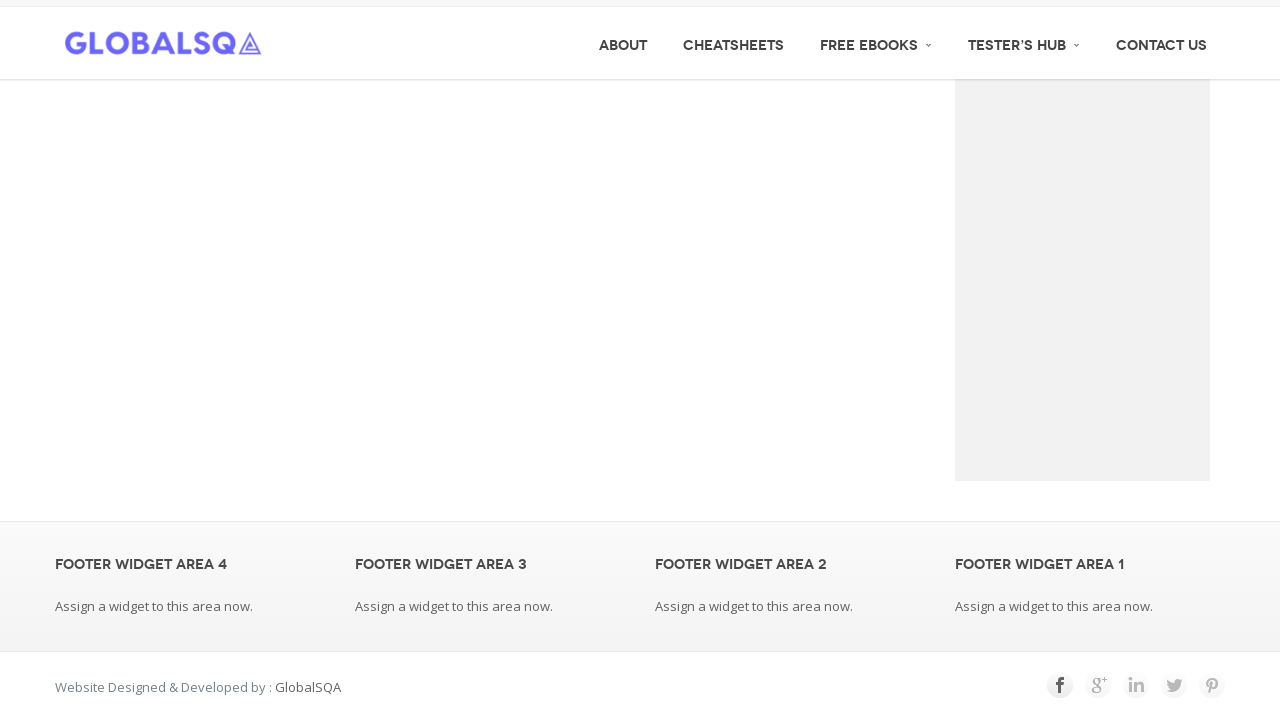

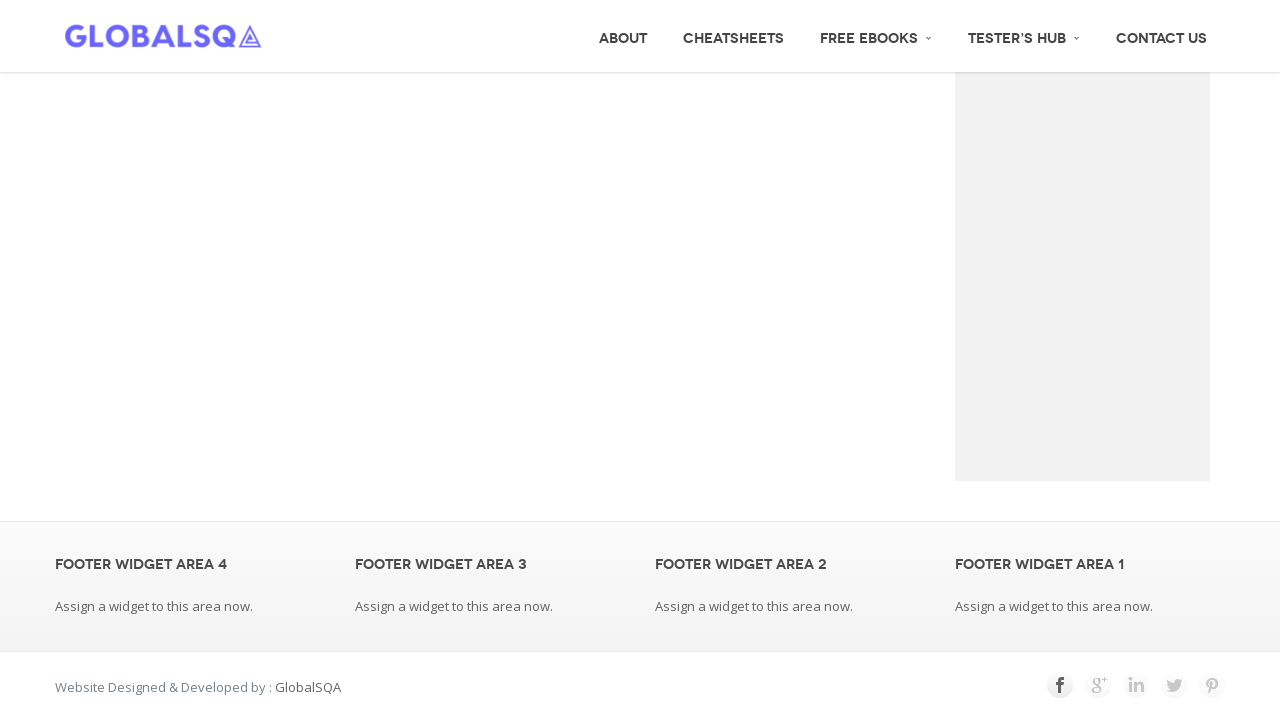